Tests browser scrolling functionality by scrolling down the page incrementally

Starting URL: http://www.seleniumhq.org/download/

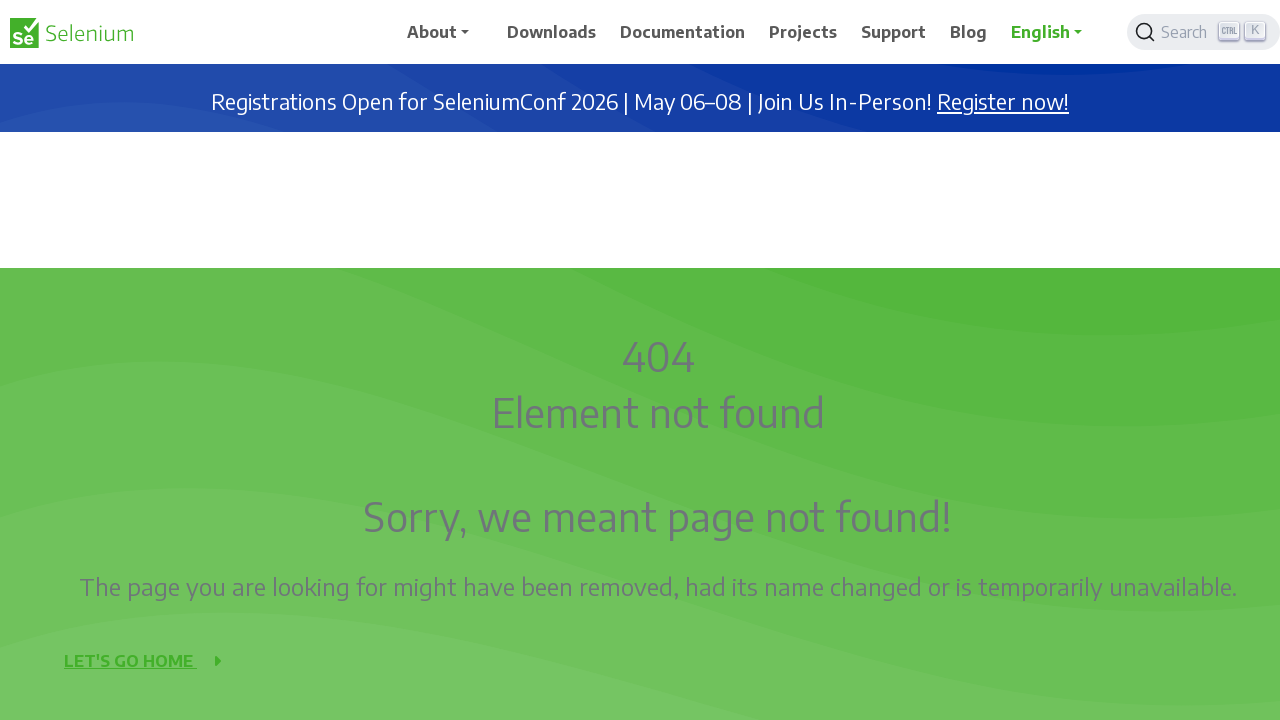

Scrolled down 100 pixels (scroll 1 of 10)
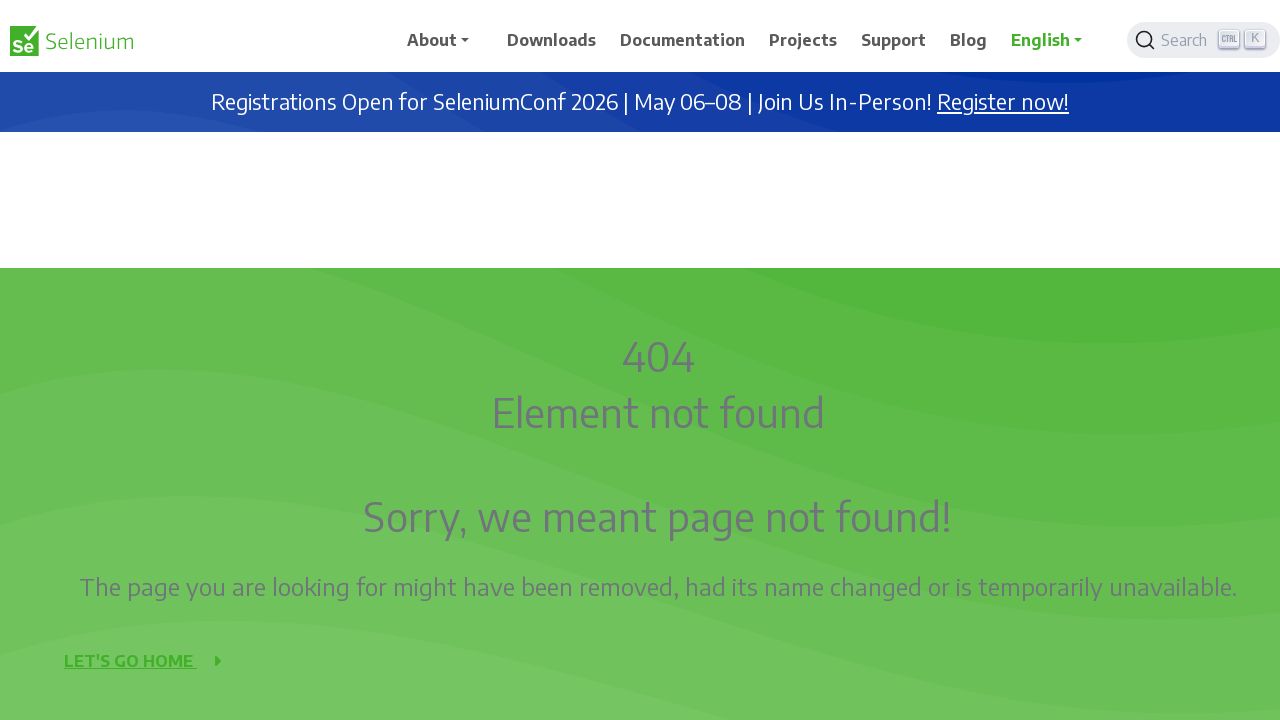

Waited 500ms after scrolling (pause 1 of 10)
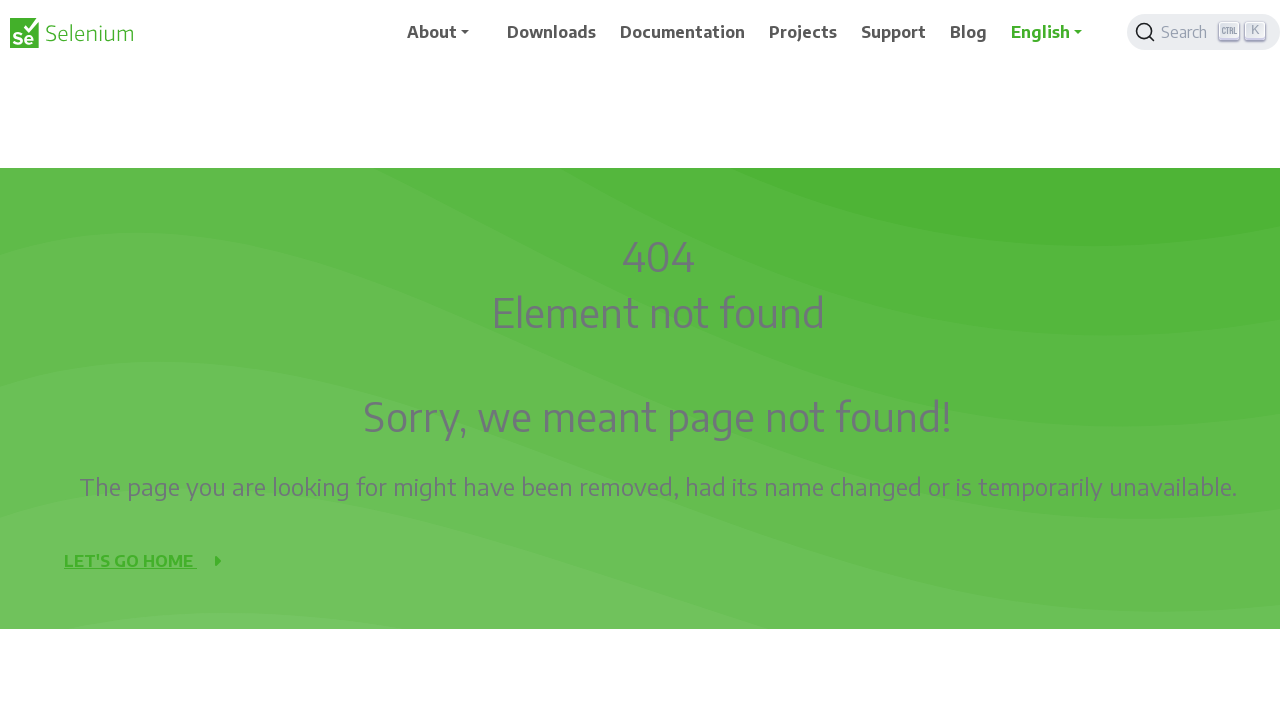

Scrolled down 100 pixels (scroll 2 of 10)
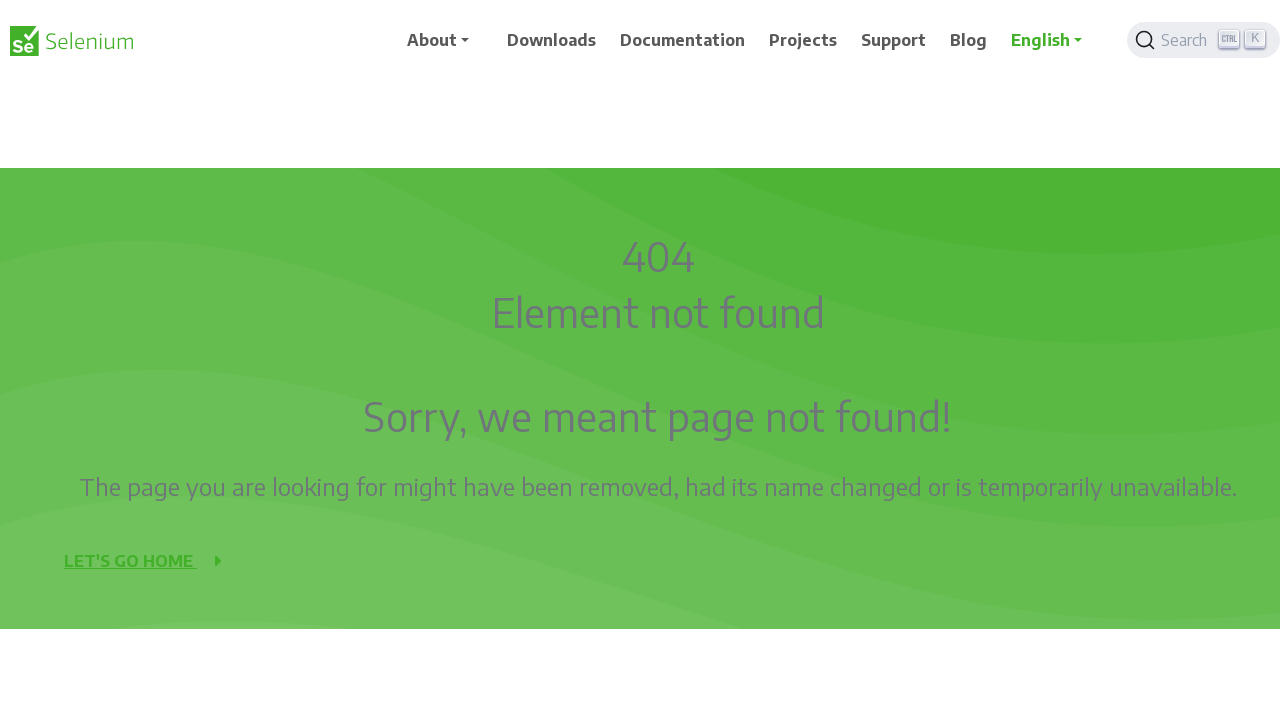

Waited 500ms after scrolling (pause 2 of 10)
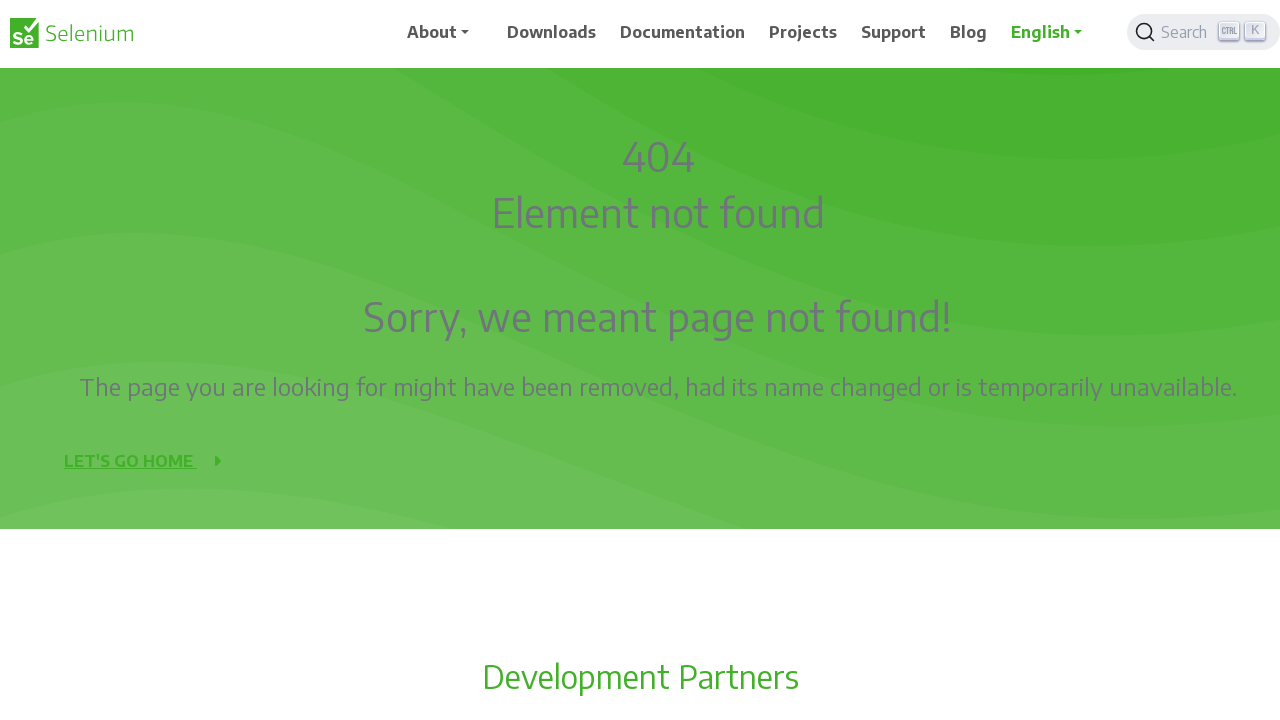

Scrolled down 100 pixels (scroll 3 of 10)
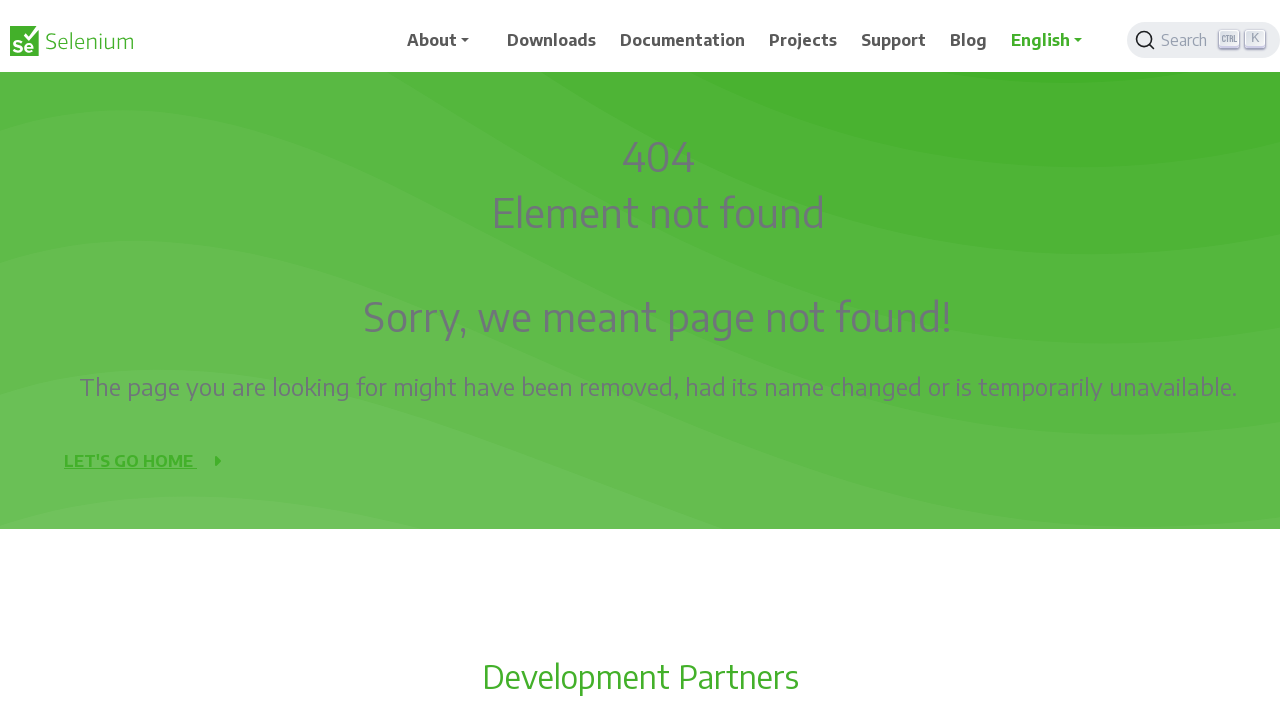

Waited 500ms after scrolling (pause 3 of 10)
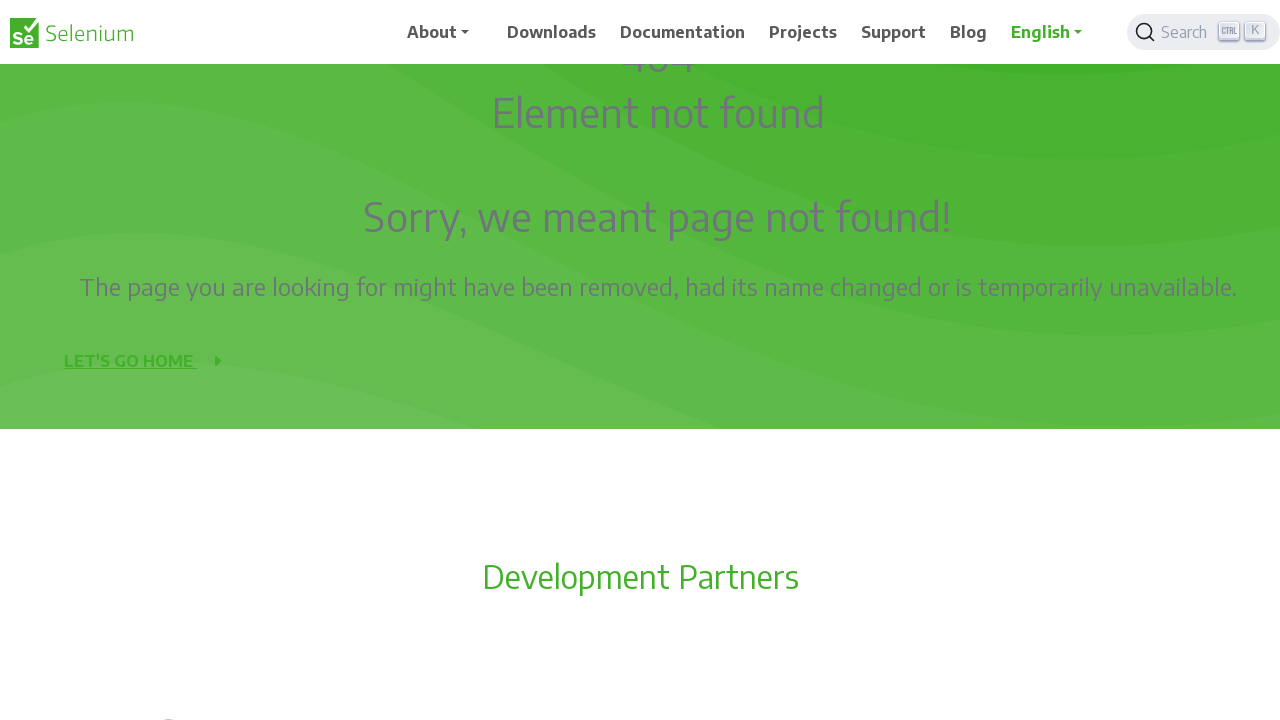

Scrolled down 100 pixels (scroll 4 of 10)
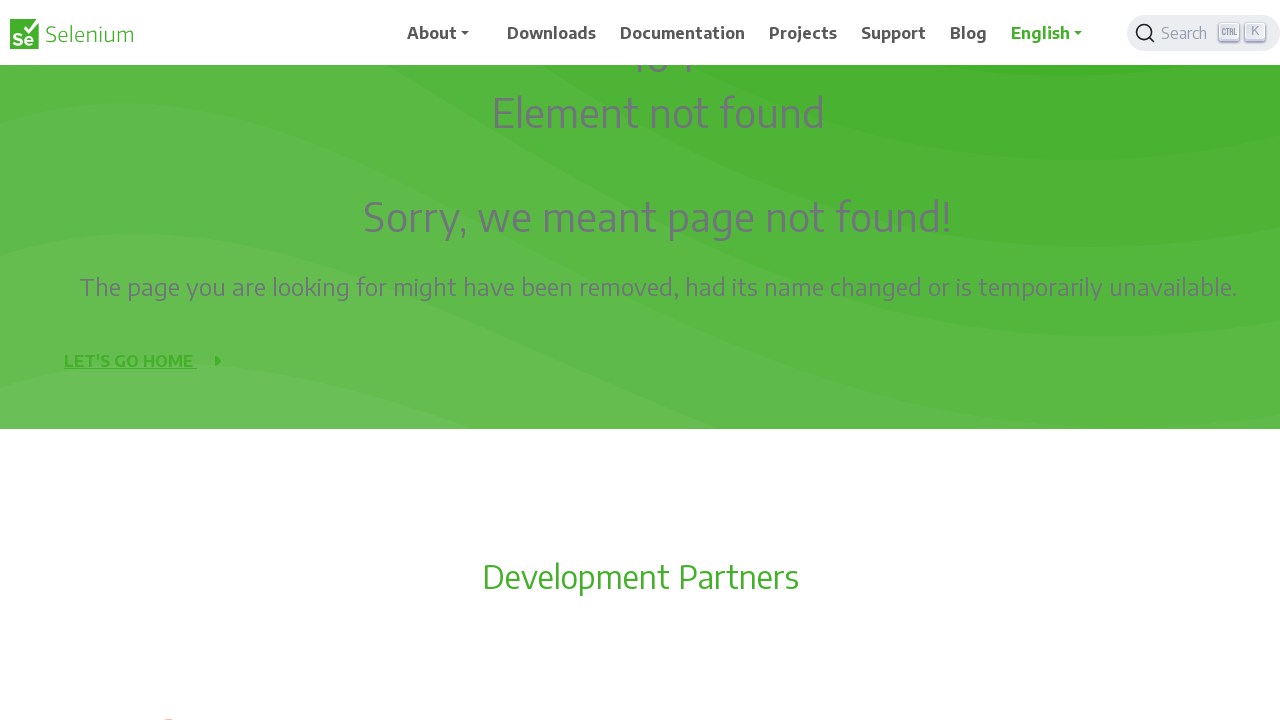

Waited 500ms after scrolling (pause 4 of 10)
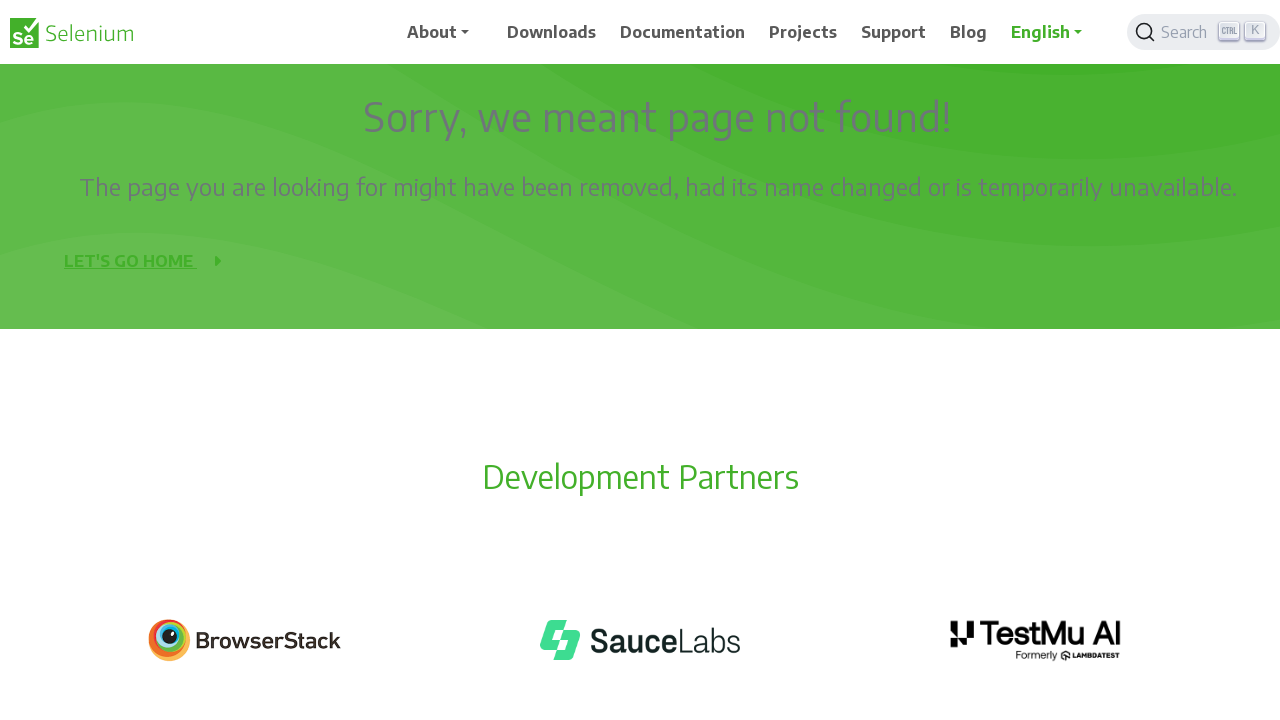

Scrolled down 100 pixels (scroll 5 of 10)
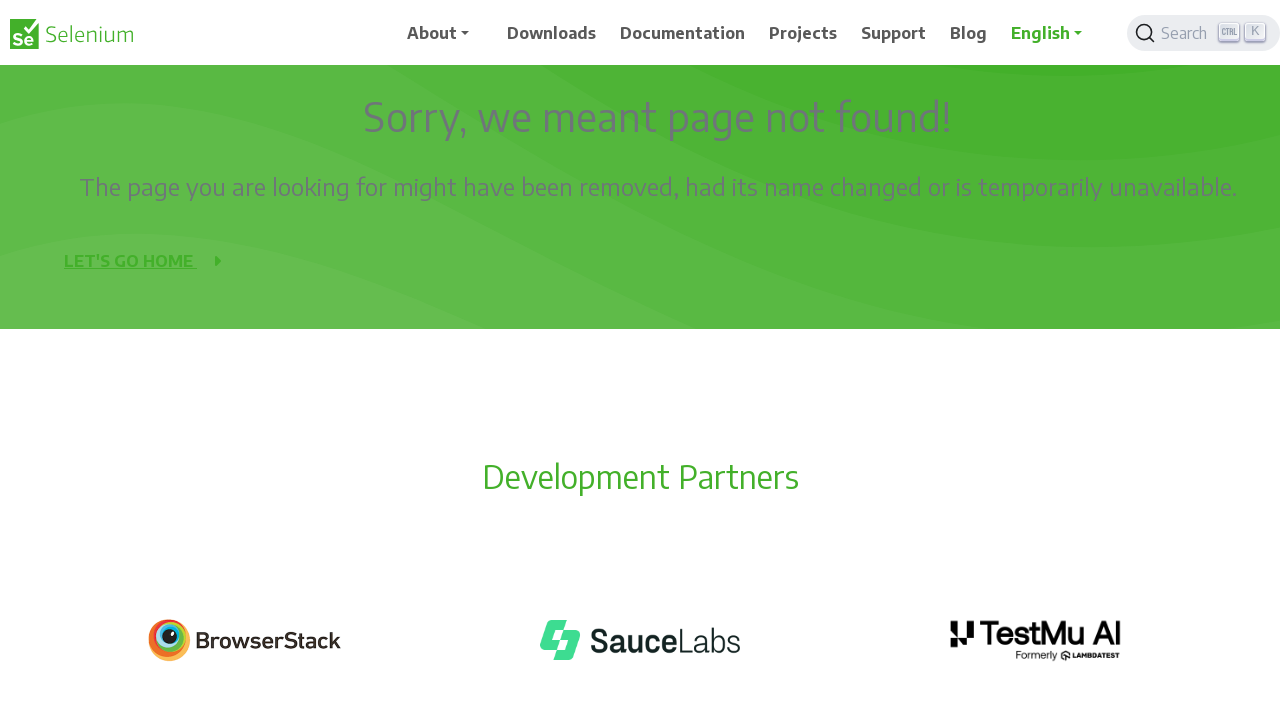

Waited 500ms after scrolling (pause 5 of 10)
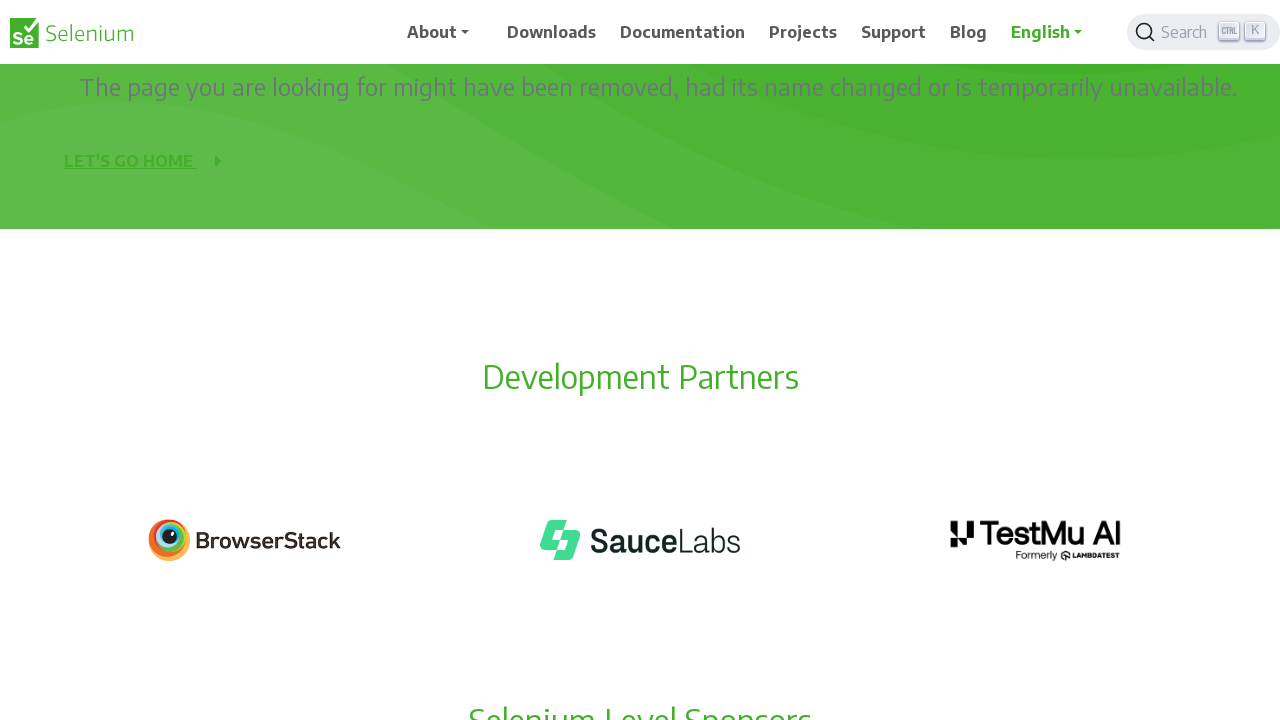

Scrolled down 100 pixels (scroll 6 of 10)
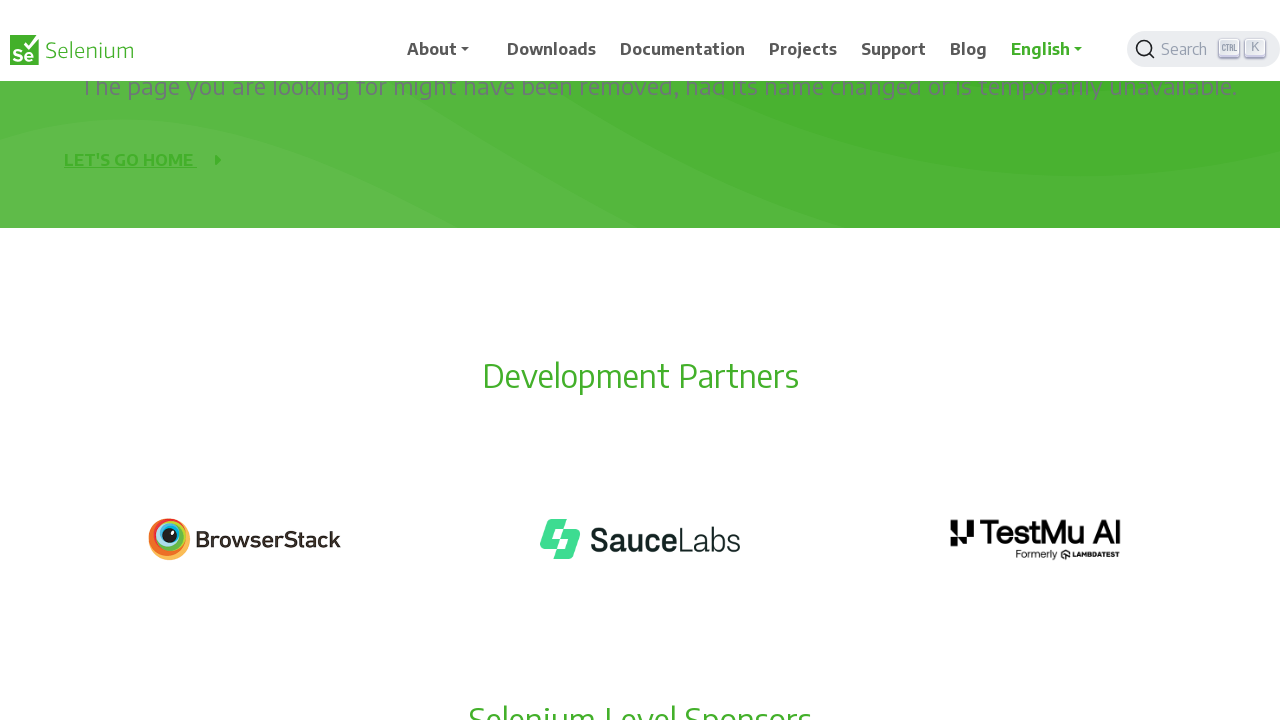

Waited 500ms after scrolling (pause 6 of 10)
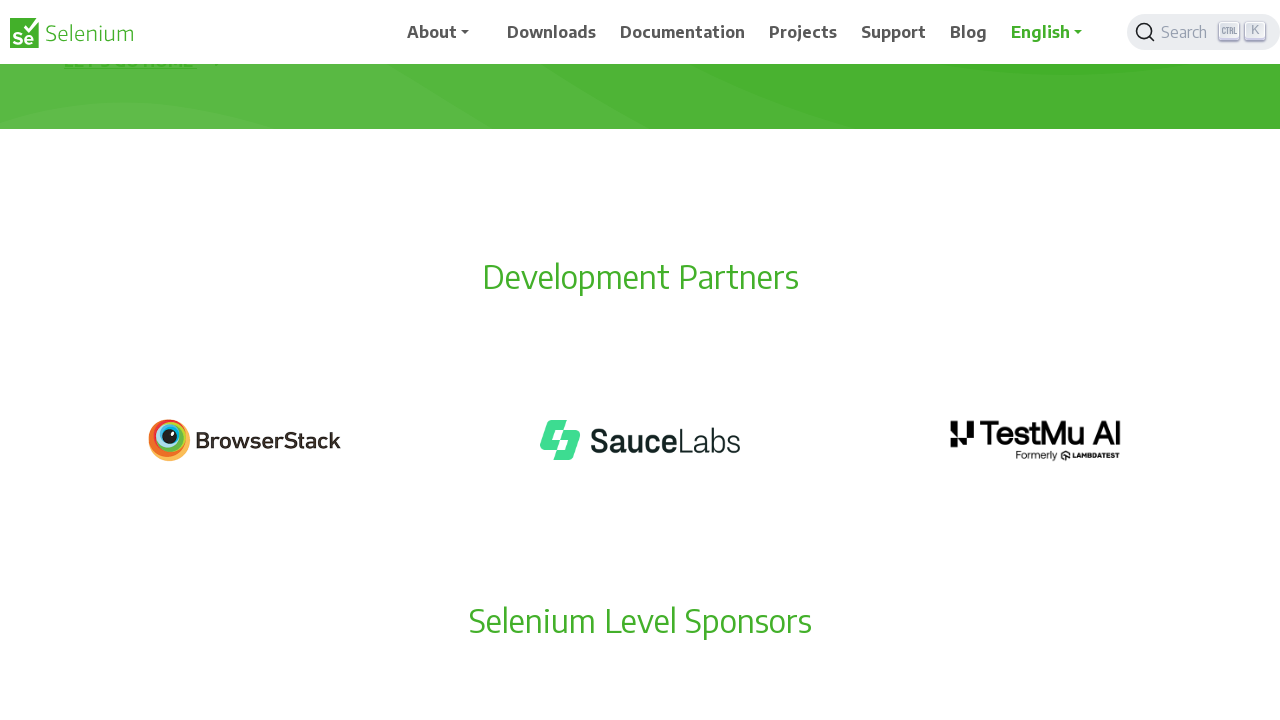

Scrolled down 100 pixels (scroll 7 of 10)
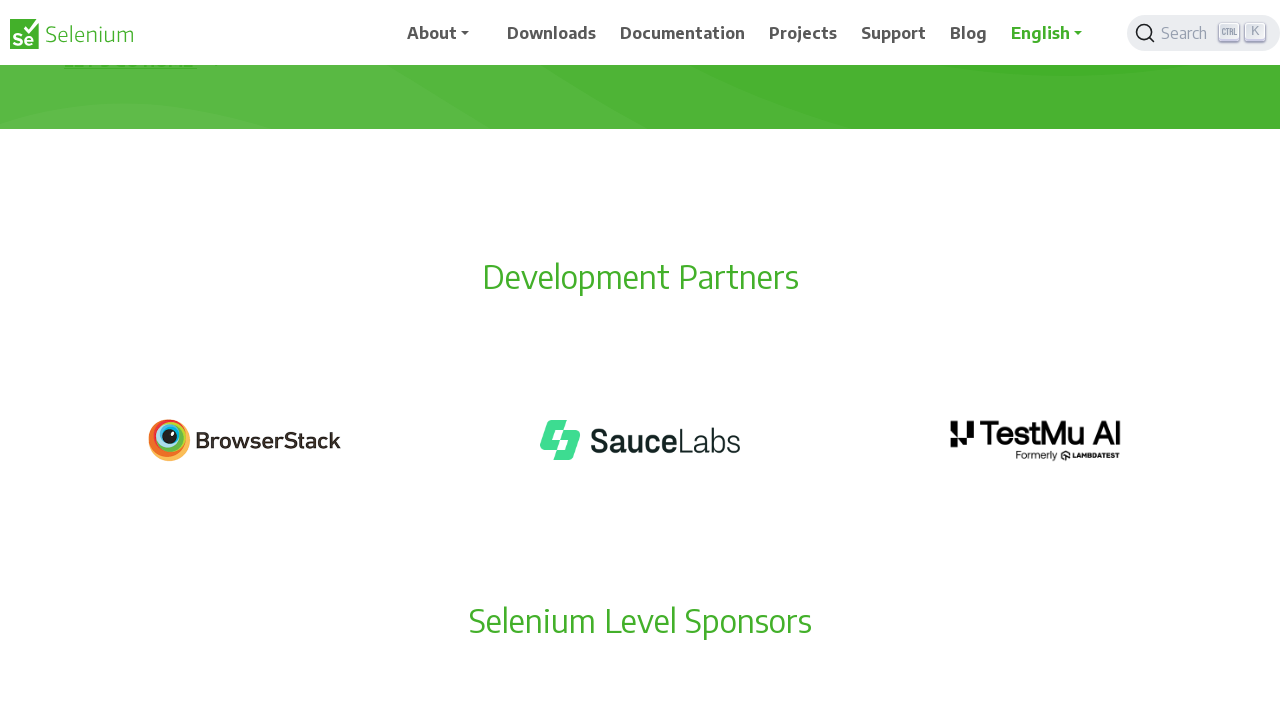

Waited 500ms after scrolling (pause 7 of 10)
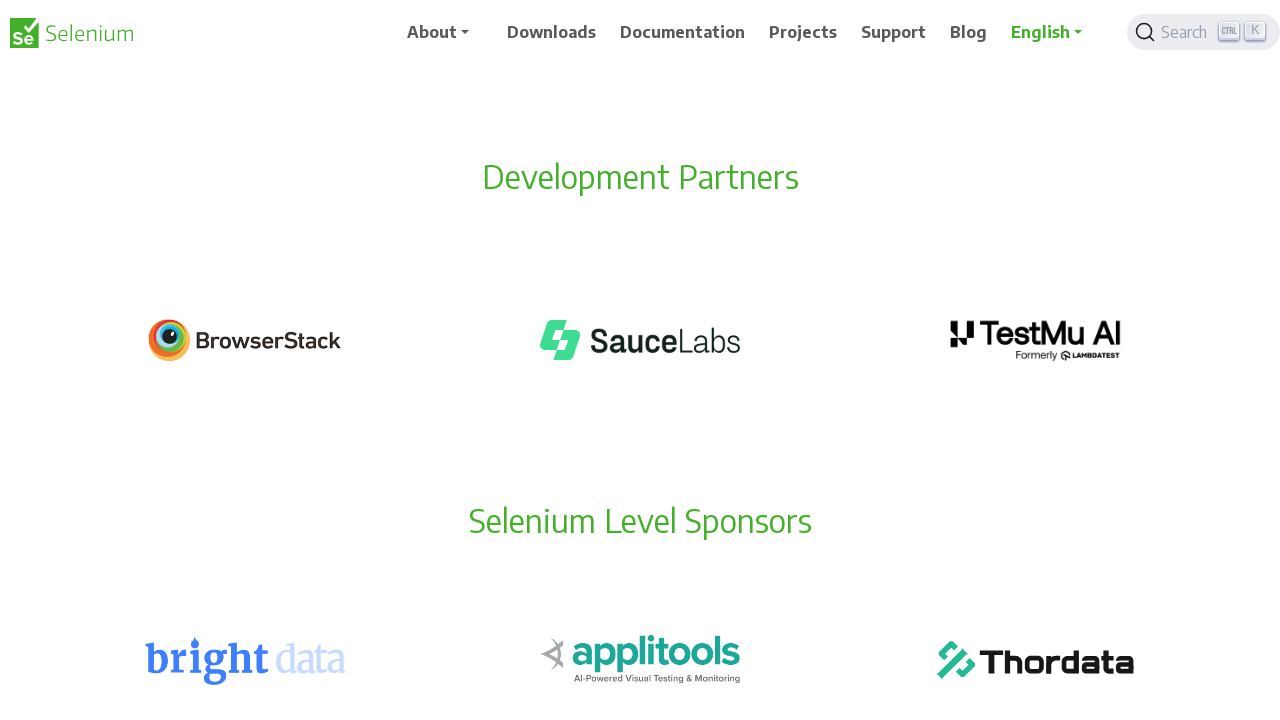

Scrolled down 100 pixels (scroll 8 of 10)
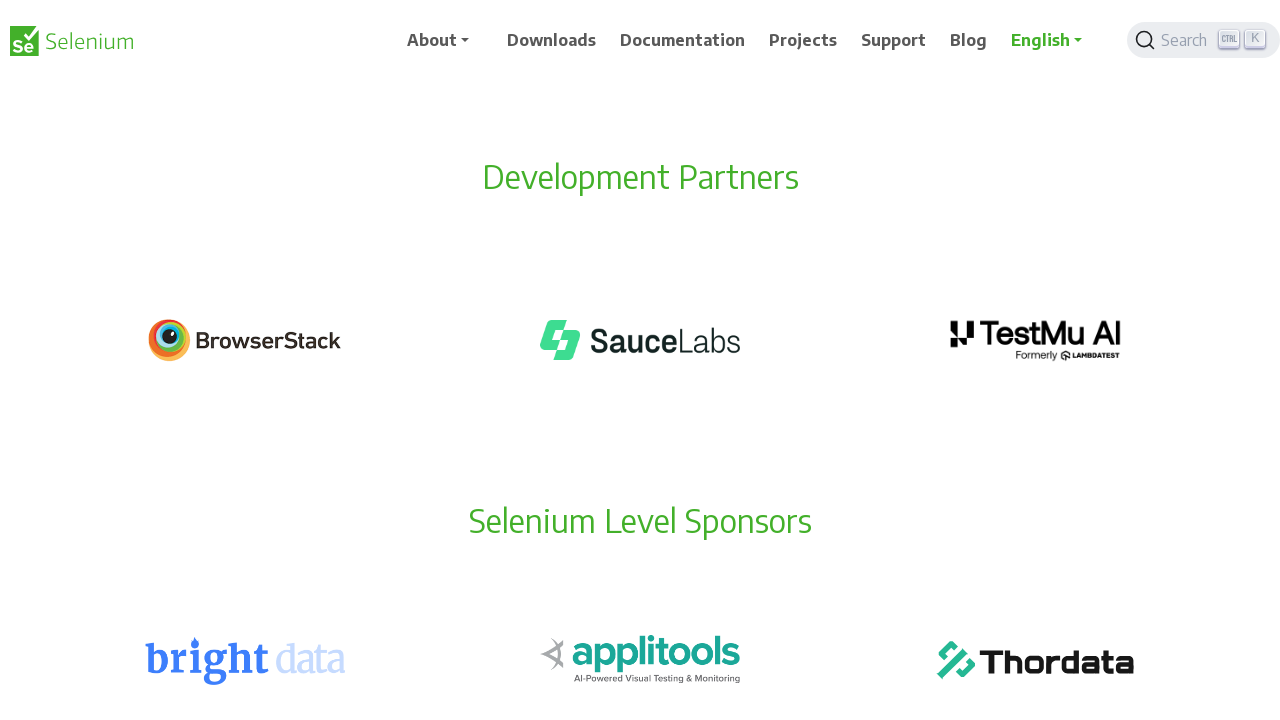

Waited 500ms after scrolling (pause 8 of 10)
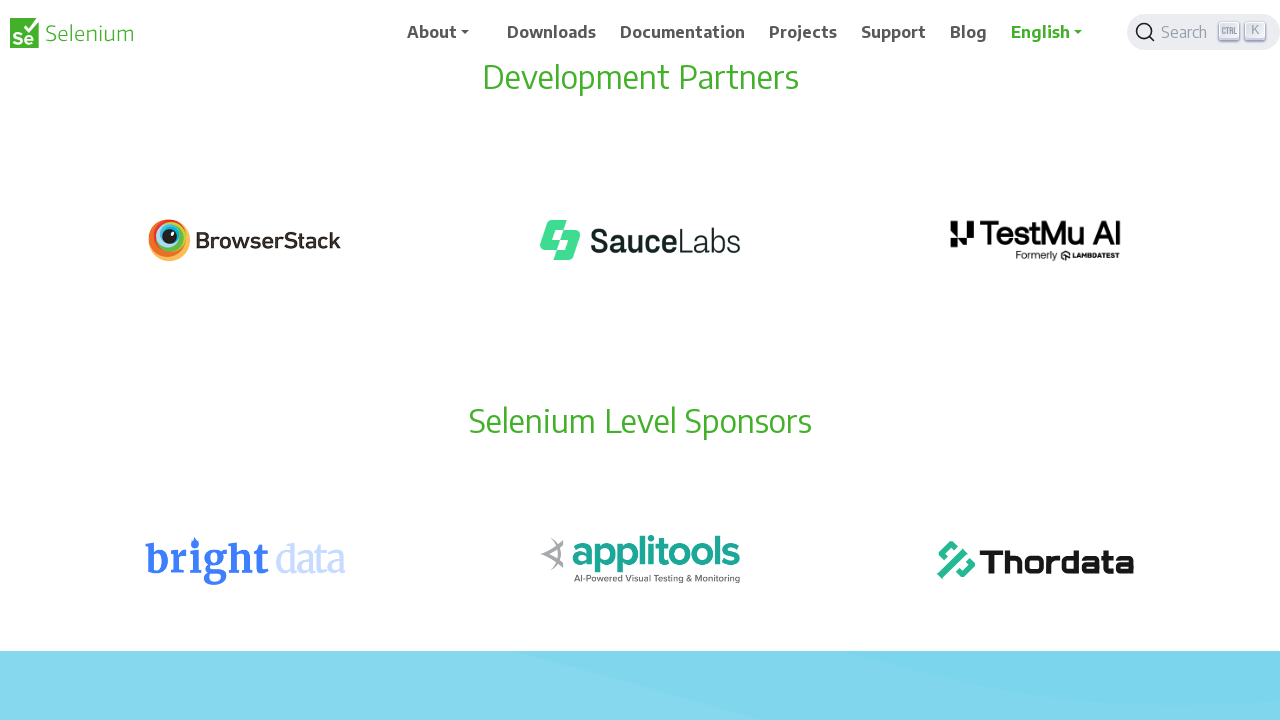

Scrolled down 100 pixels (scroll 9 of 10)
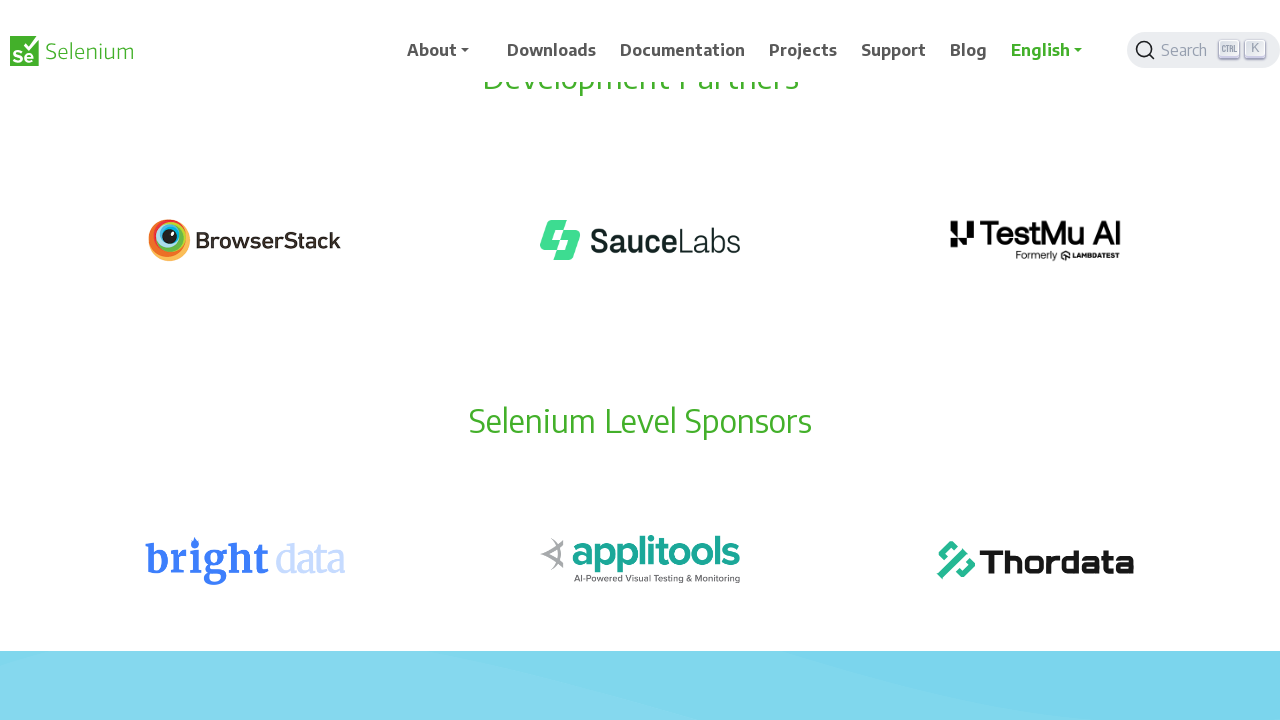

Waited 500ms after scrolling (pause 9 of 10)
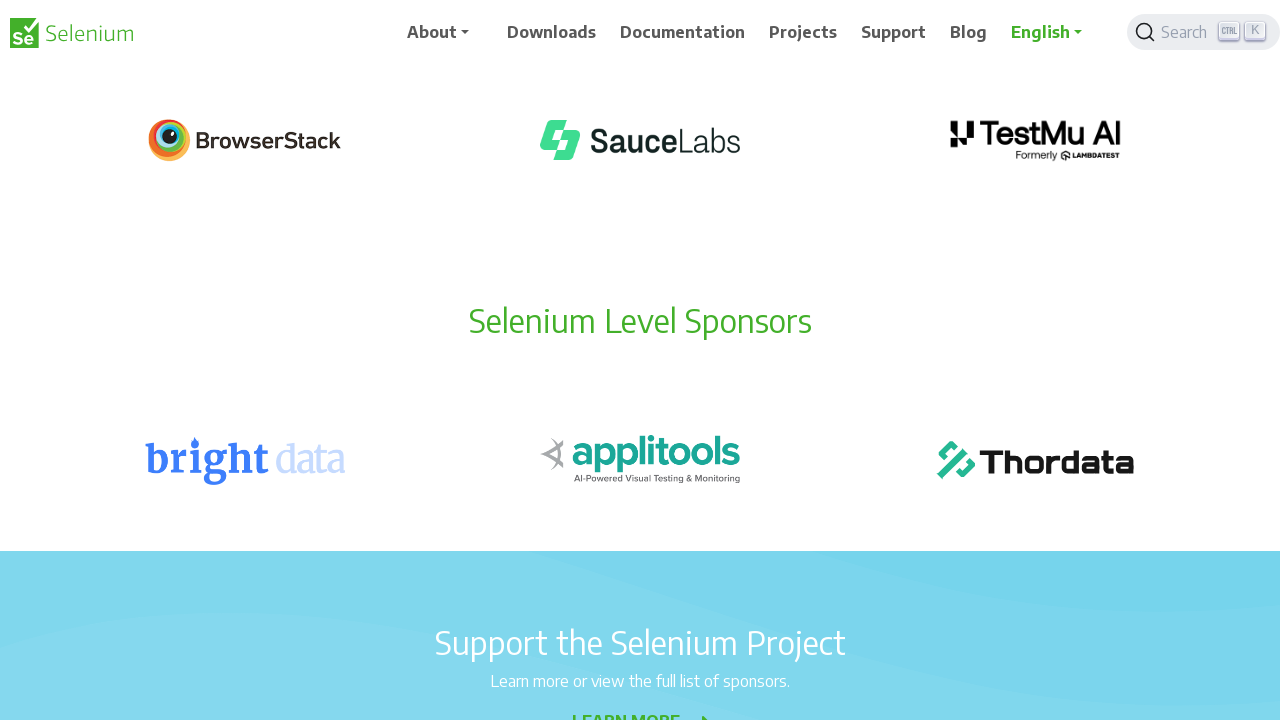

Scrolled down 100 pixels (scroll 10 of 10)
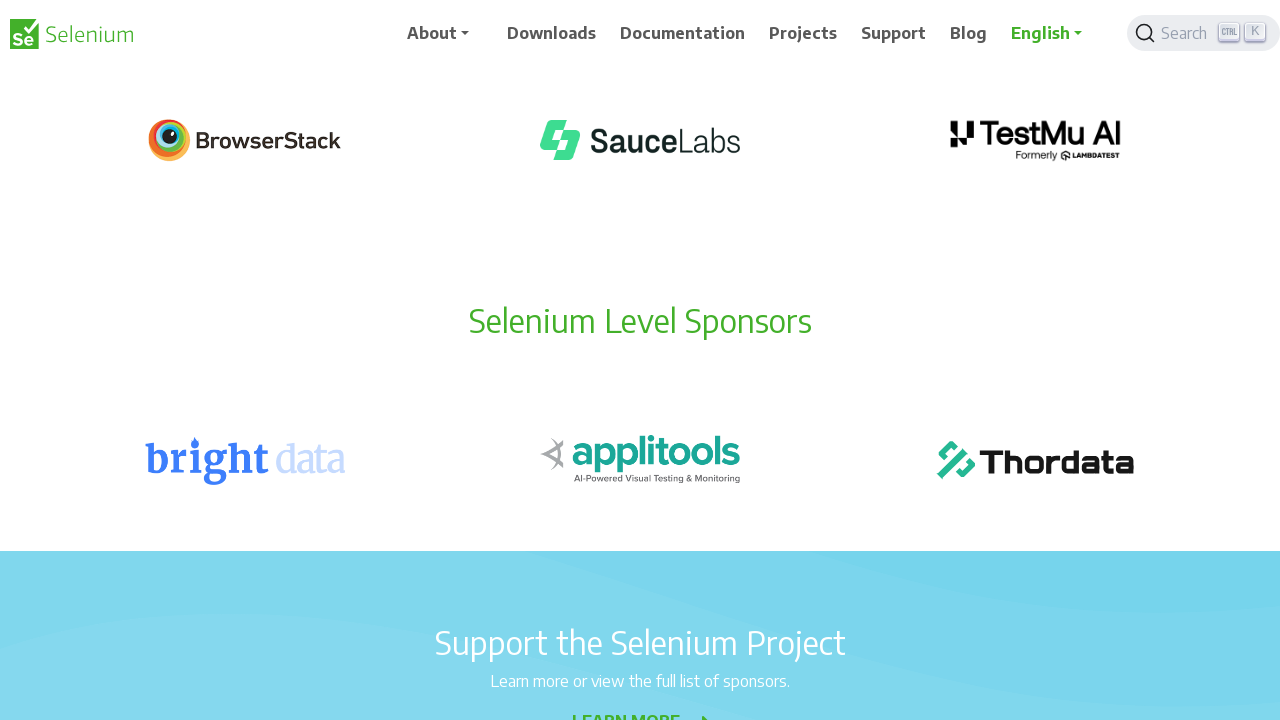

Waited 500ms after scrolling (pause 10 of 10)
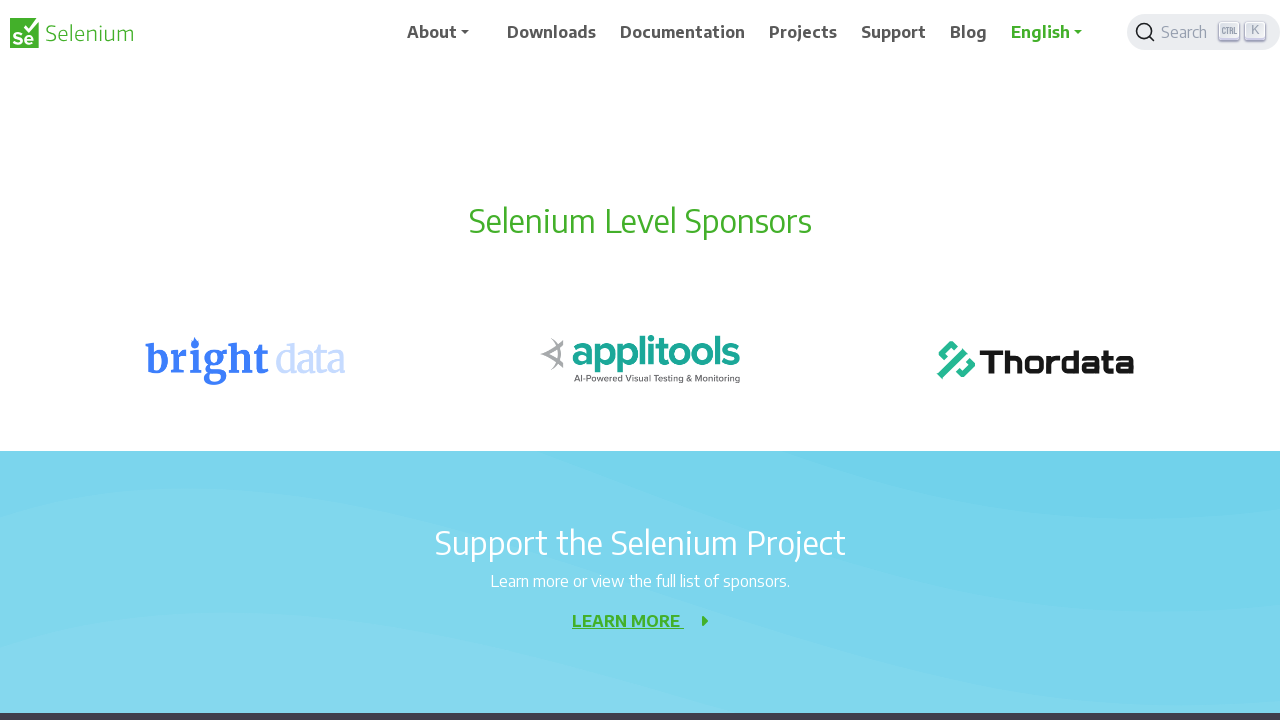

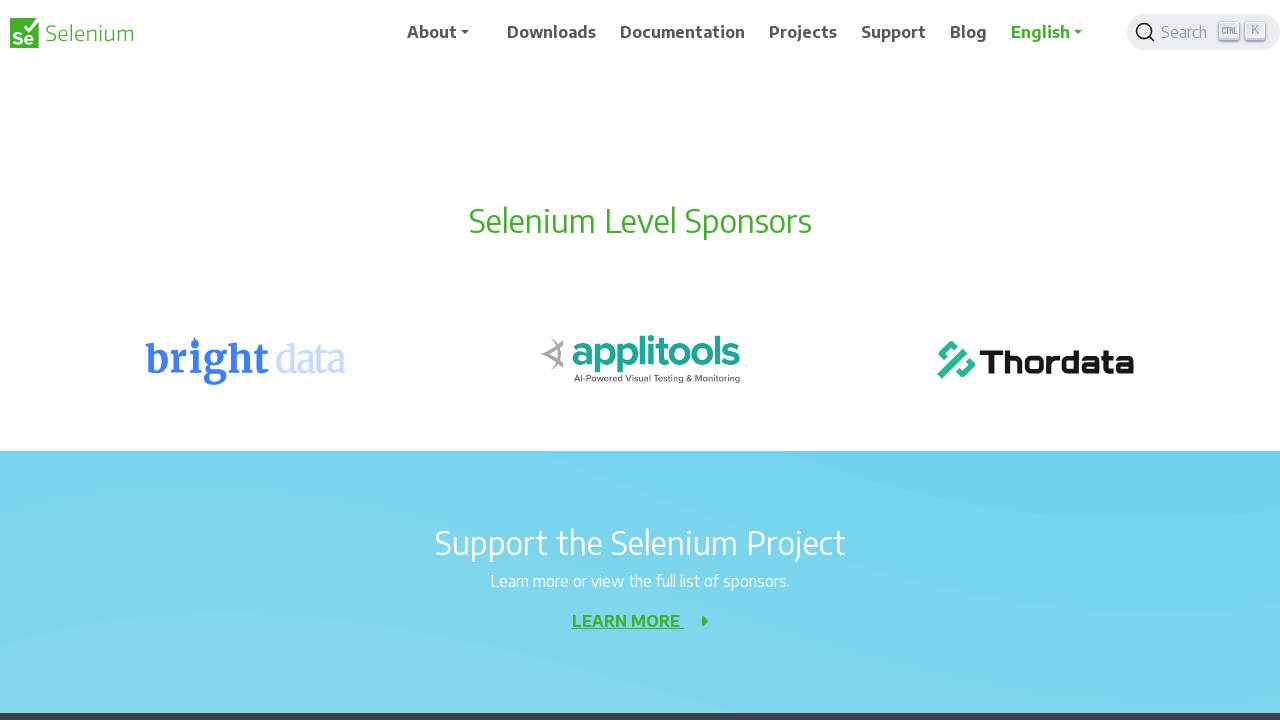